Tests multiple window handling by clicking a link that opens a new window, switching to the new window, and verifying the window titles

Starting URL: https://practice.cydeo.com/windows

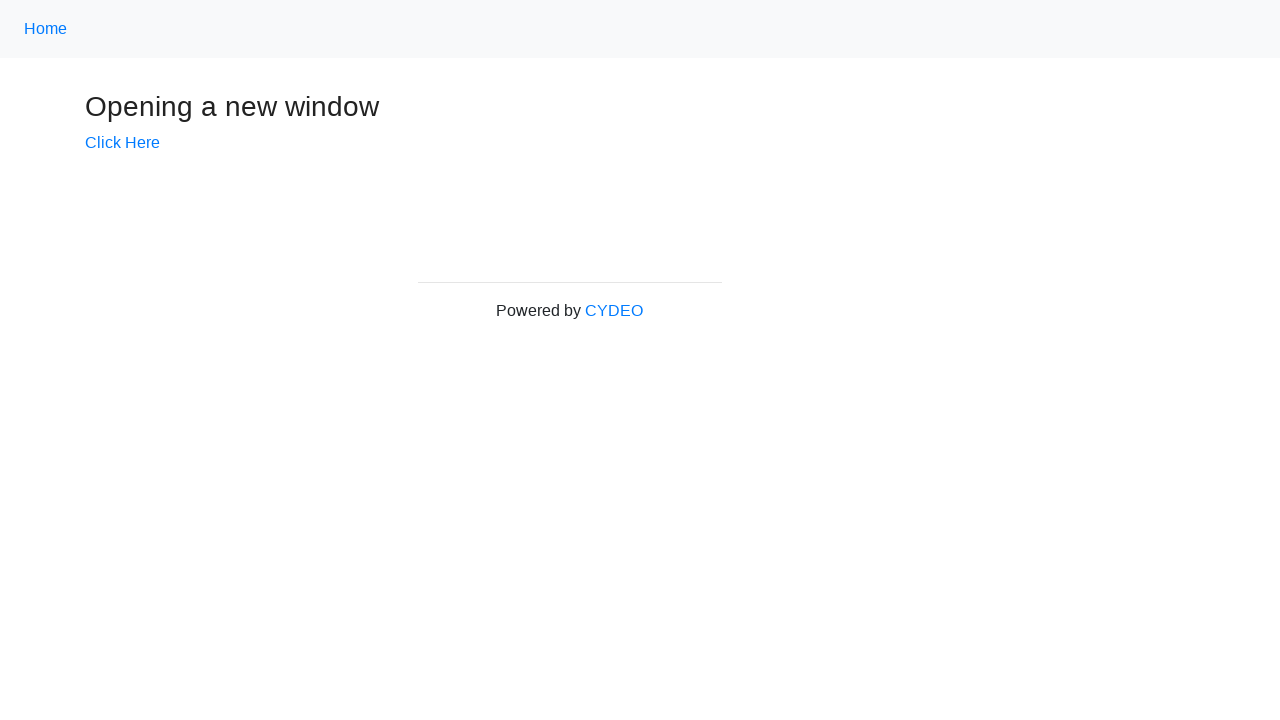

Verified initial page title is 'Windows'
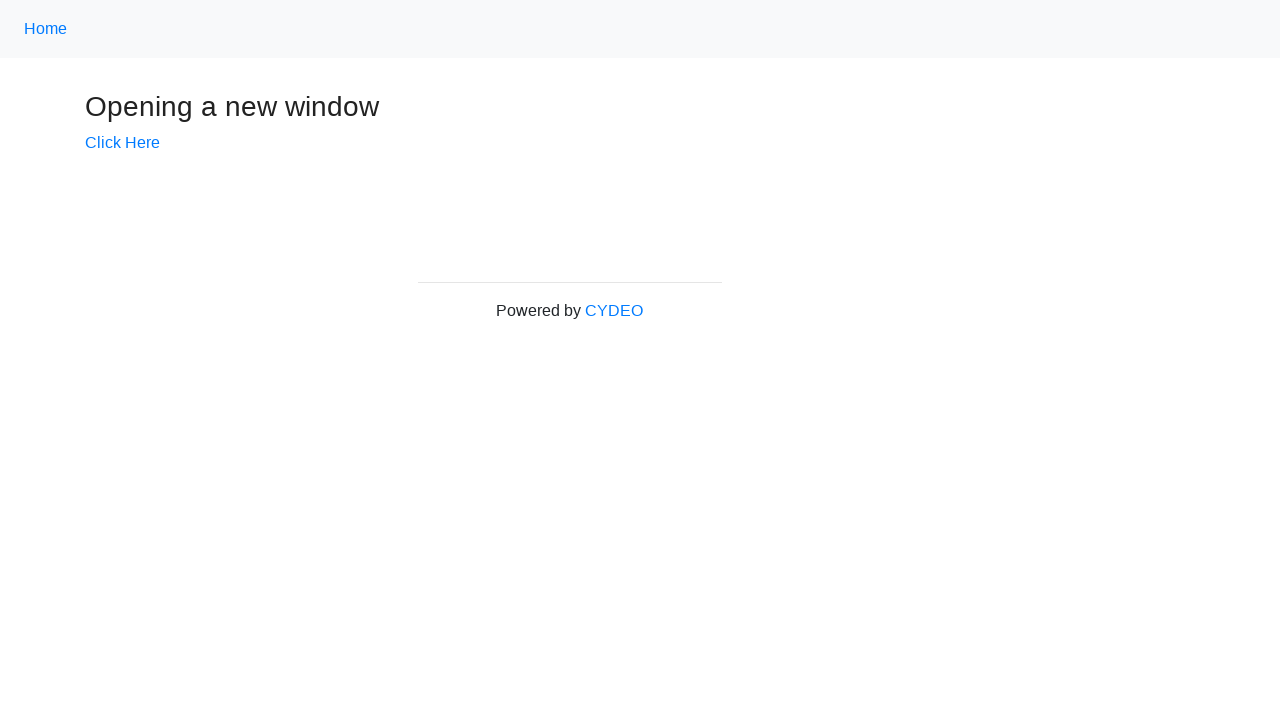

Clicked 'Click Here' link to open new window at (122, 143) on text=Click Here
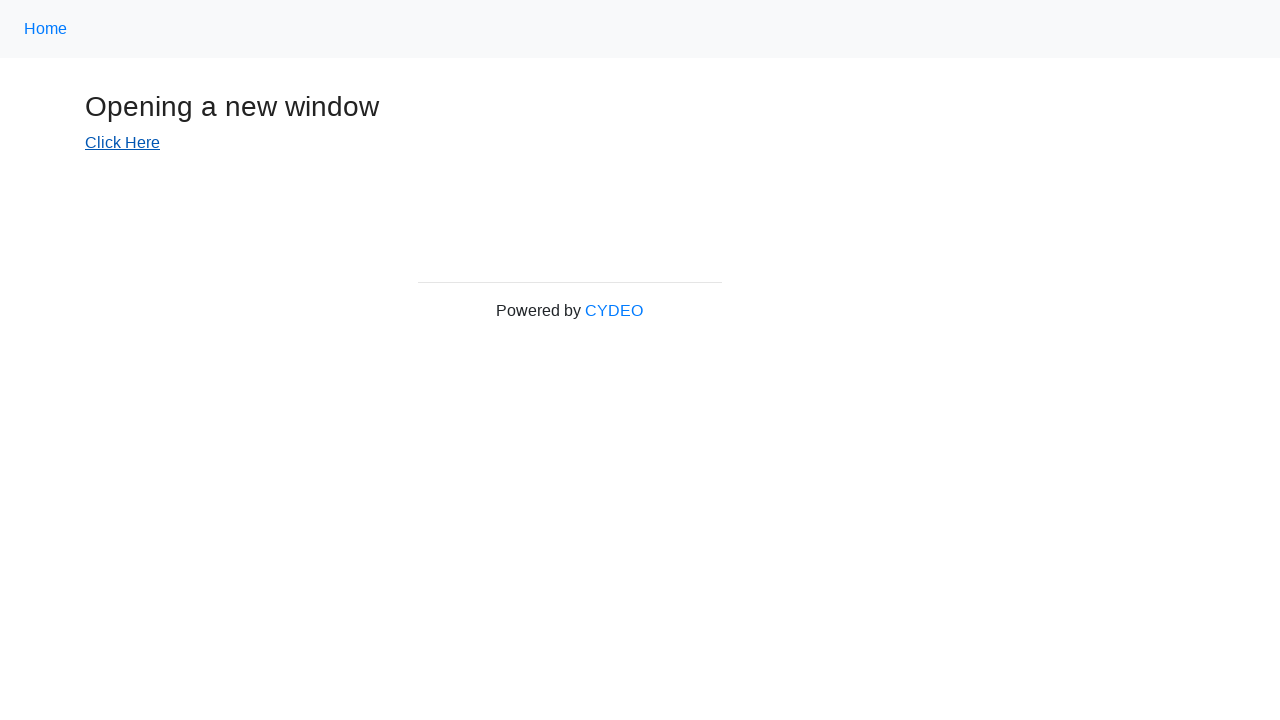

Captured new window reference
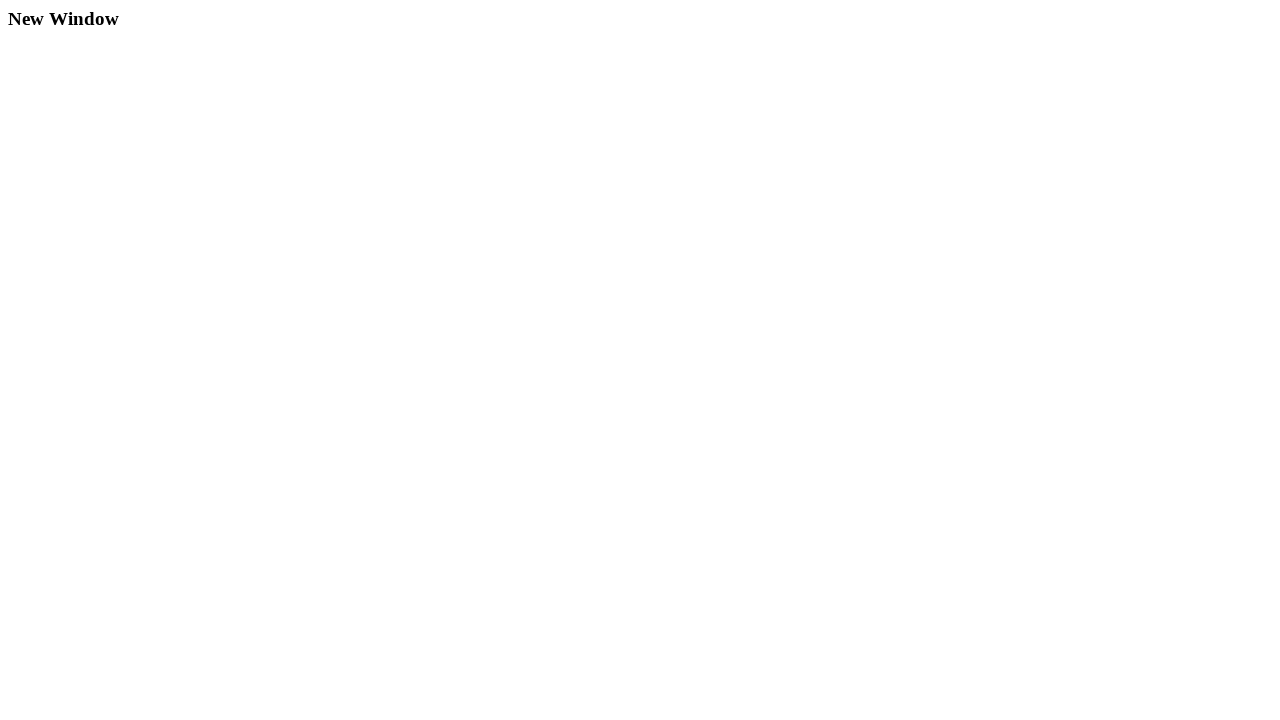

New window finished loading
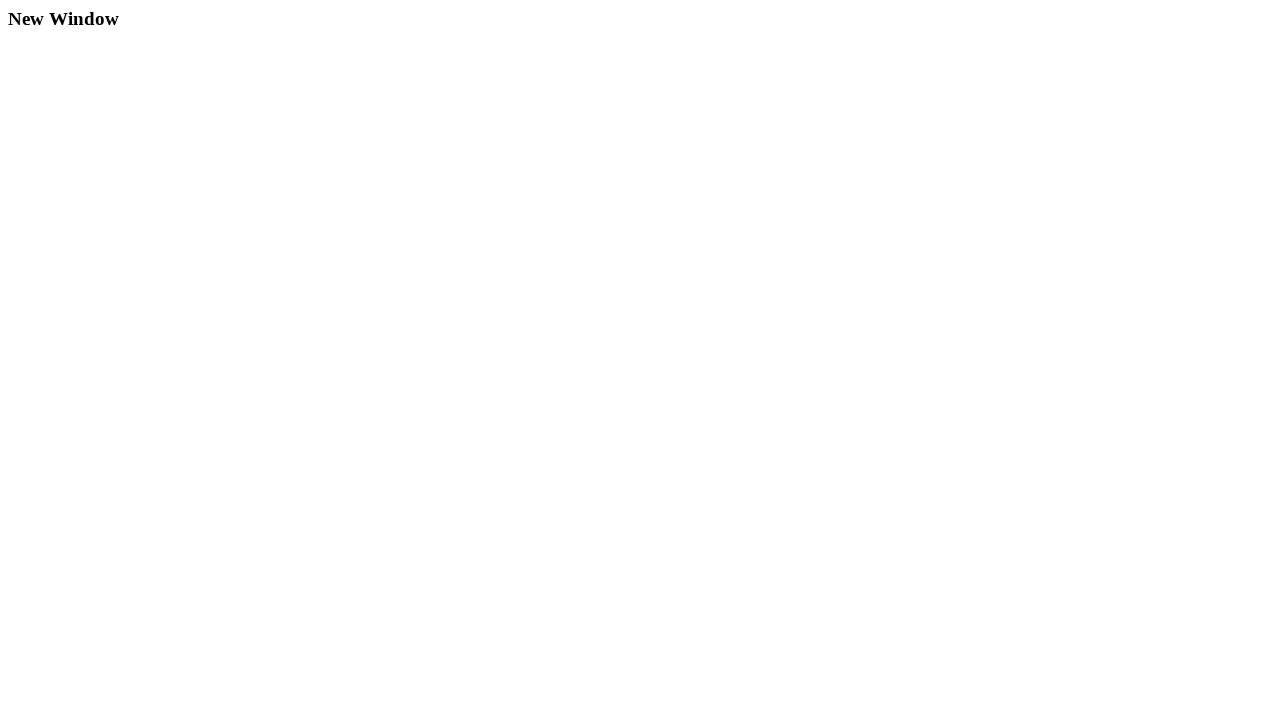

Verified new window title is 'New Window'
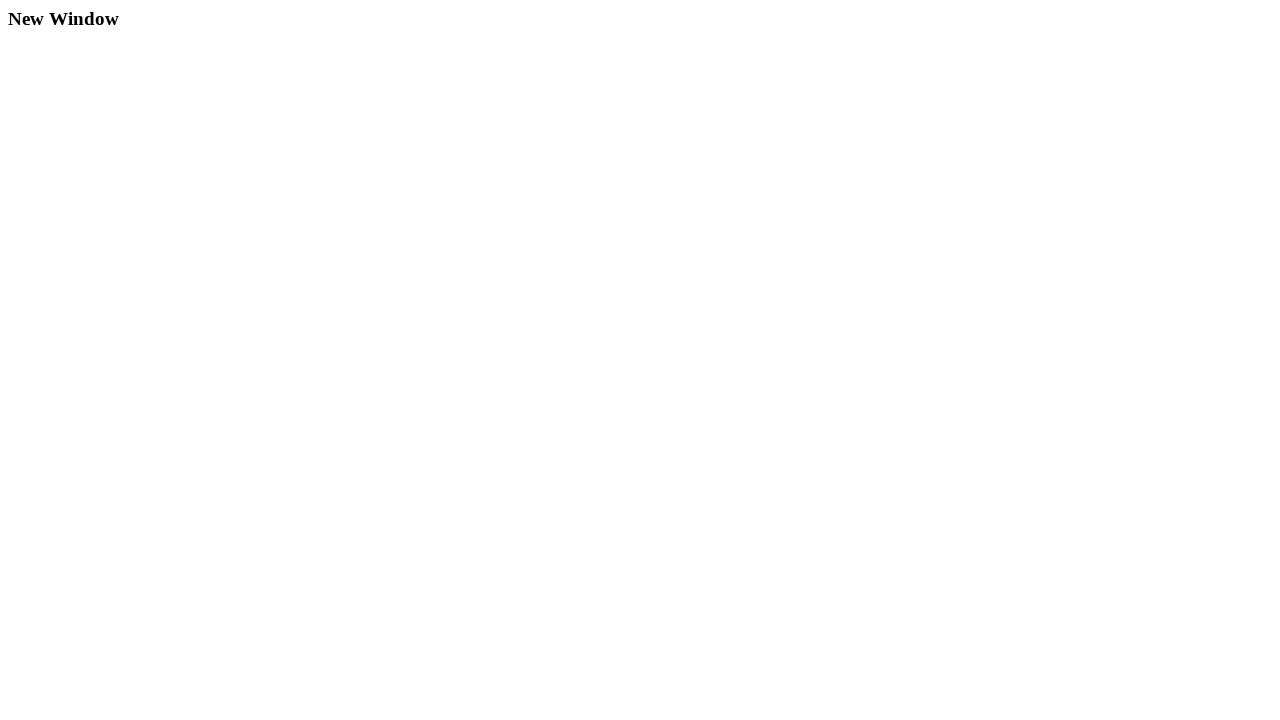

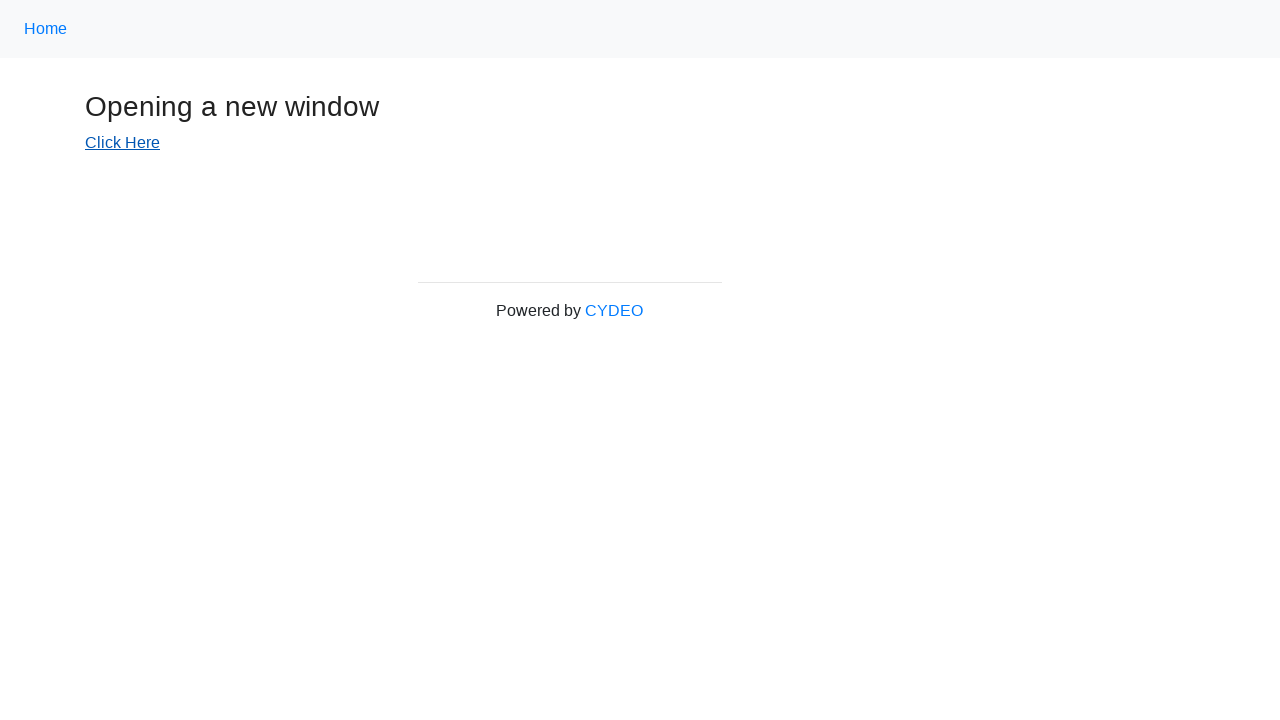